Tests scroll action within an iframe element

Starting URL: https://awesomeqa.com/selenium/frame_with_nested_scrolling_frame_out_of_view.html

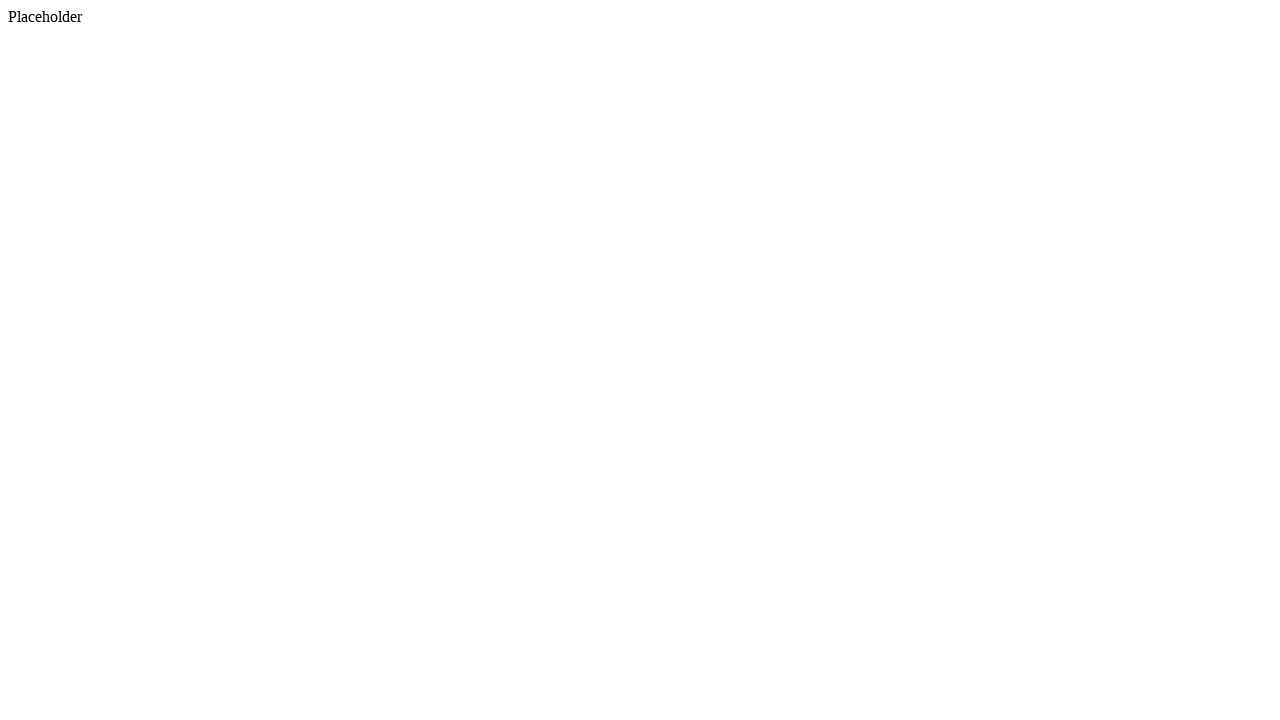

Navigated to frame with nested scrolling test page
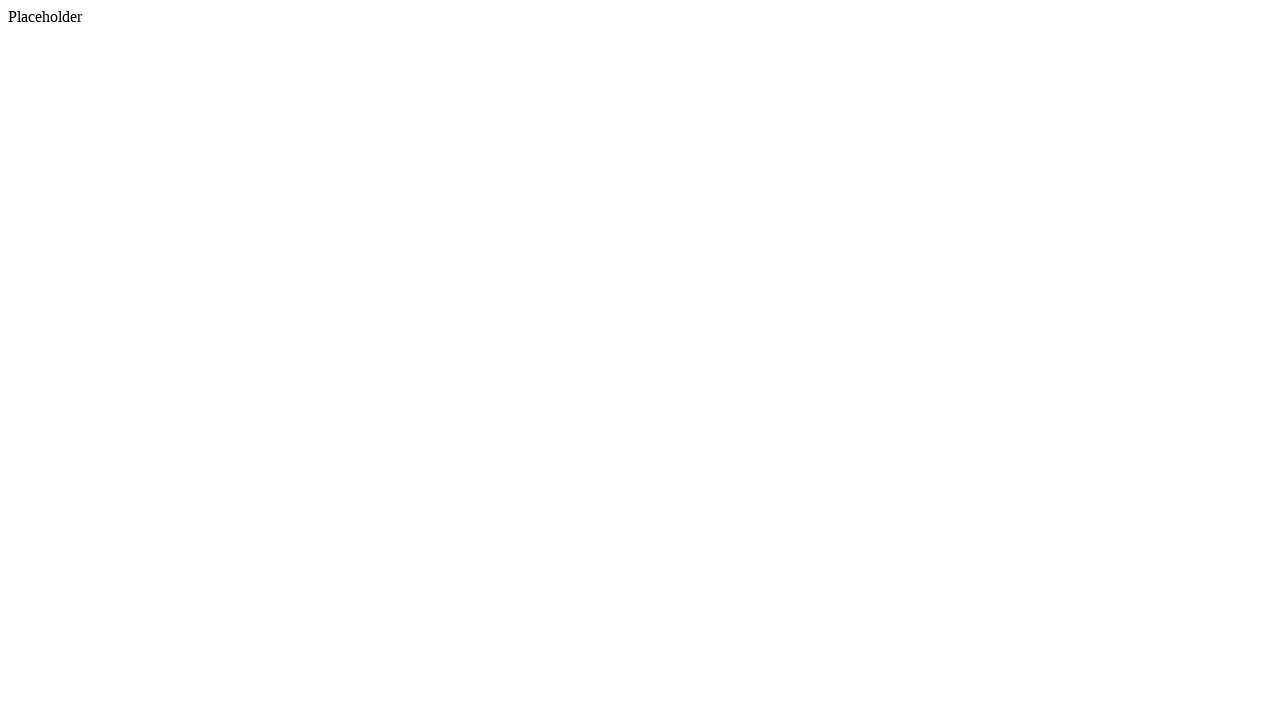

Located the first iframe element
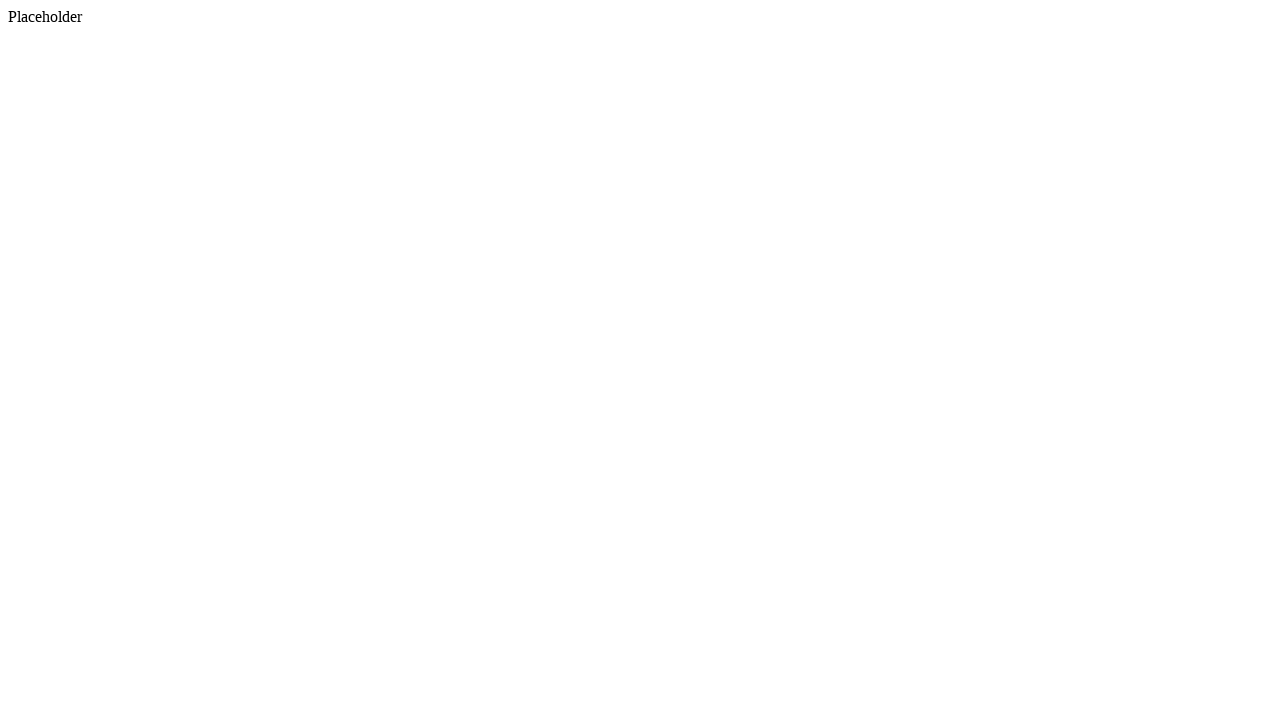

Scrolled down 200 pixels within the iframe
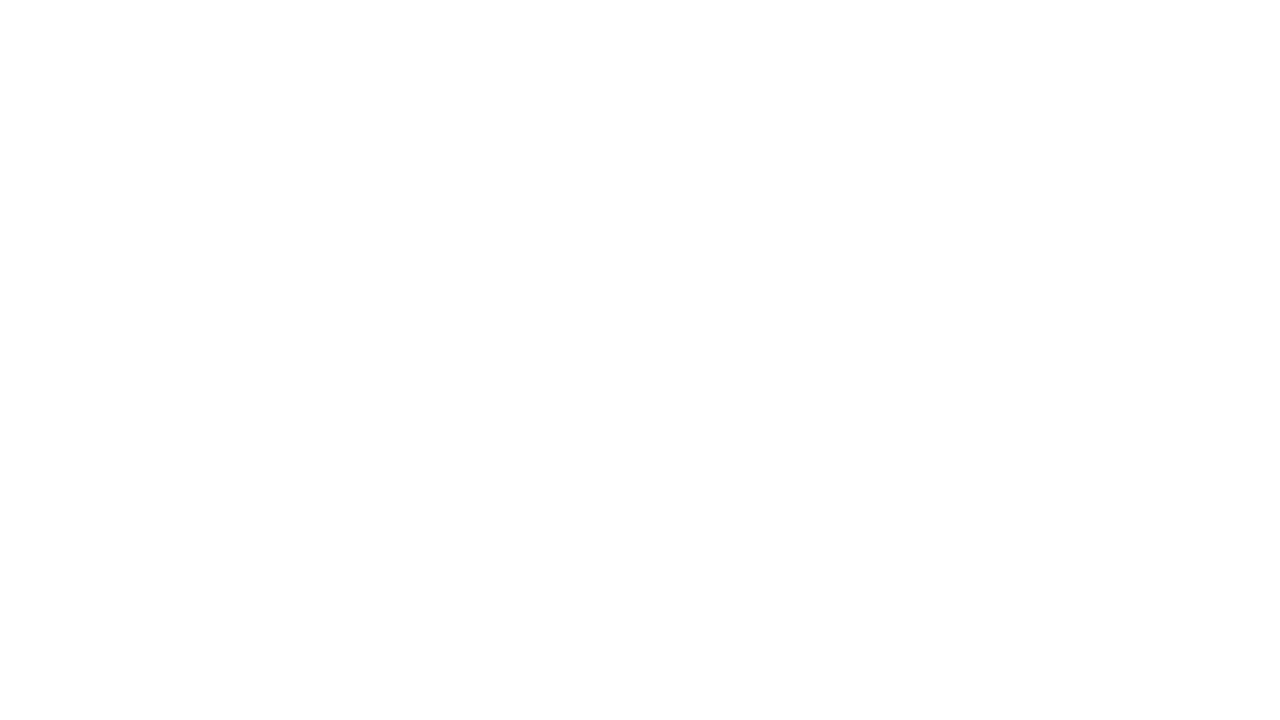

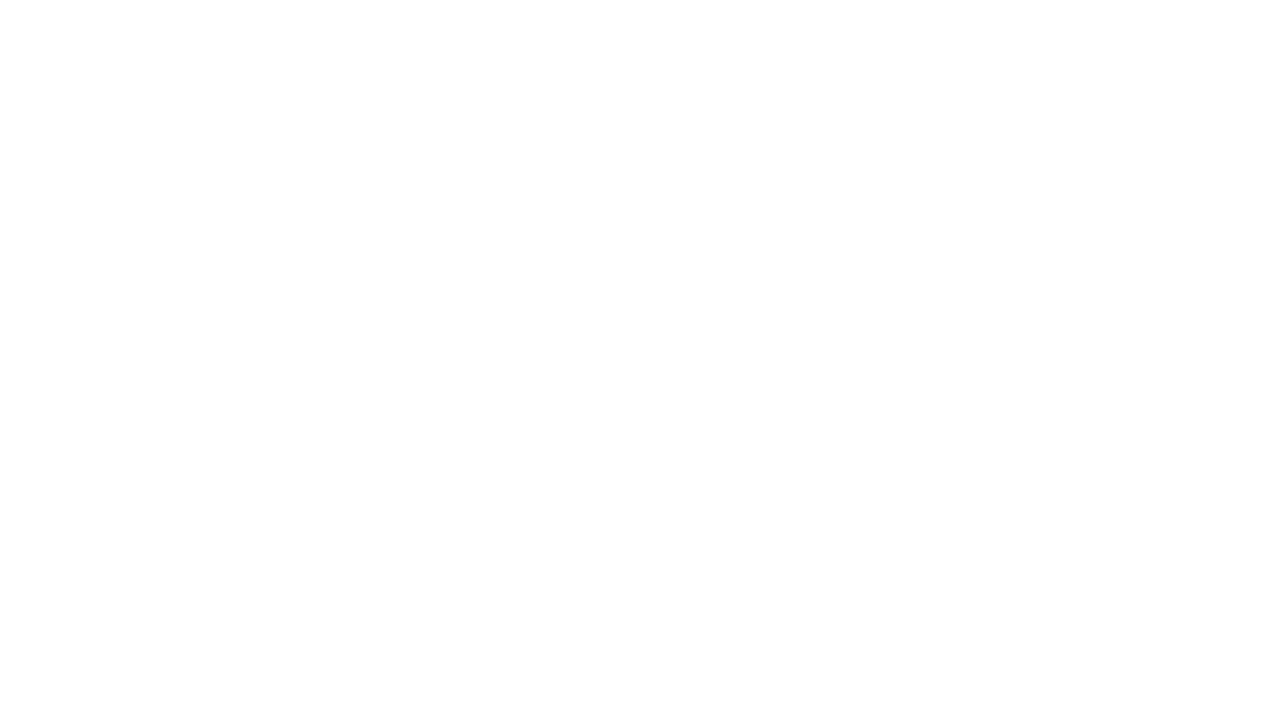